Tests scrolling functionality and validates the sum of values in a table by scrolling to the table, extracting values from the fourth column, and comparing the calculated sum with the displayed total

Starting URL: https://rahulshettyacademy.com/AutomationPractice/

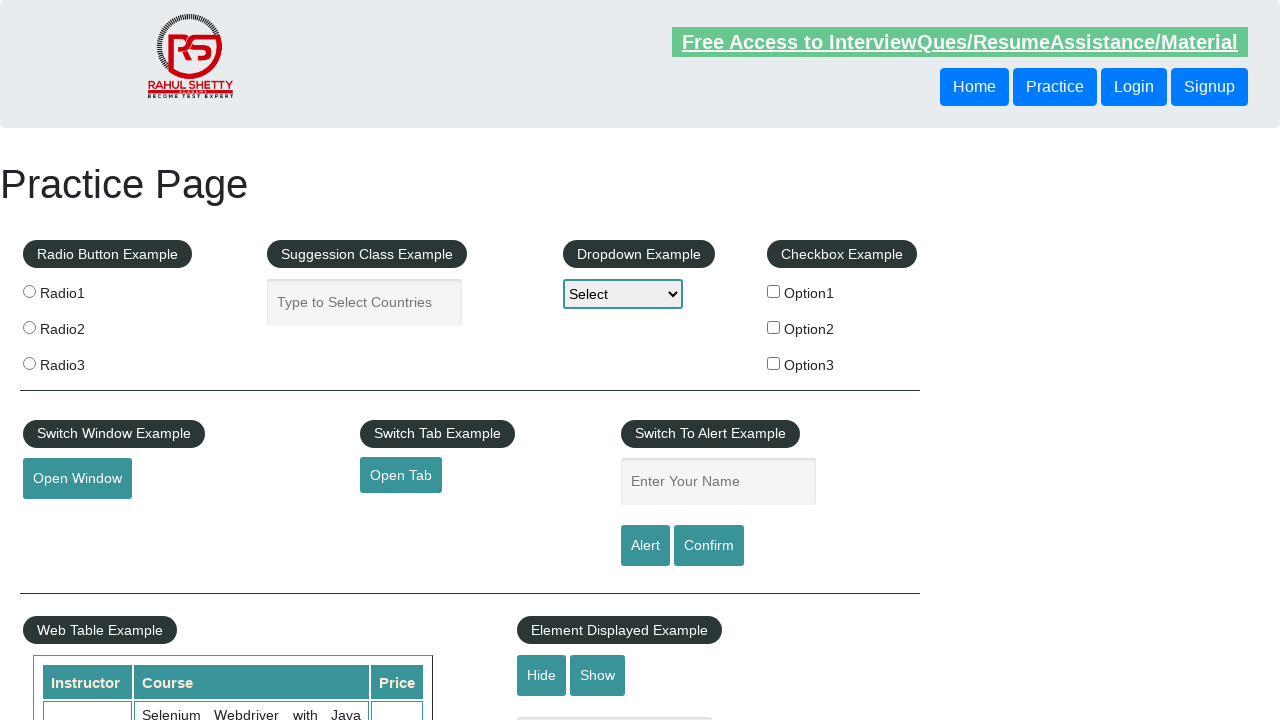

Scrolled down the page by 500 pixels
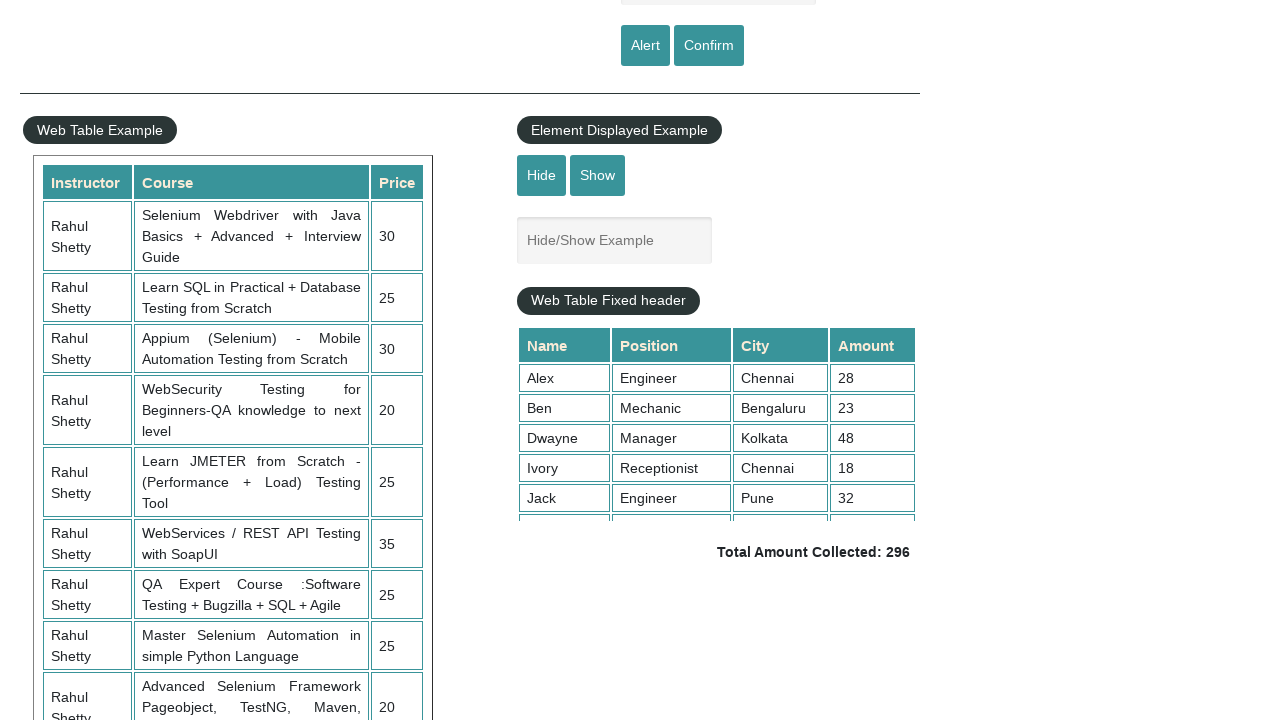

Waited 3 seconds for scroll action to complete
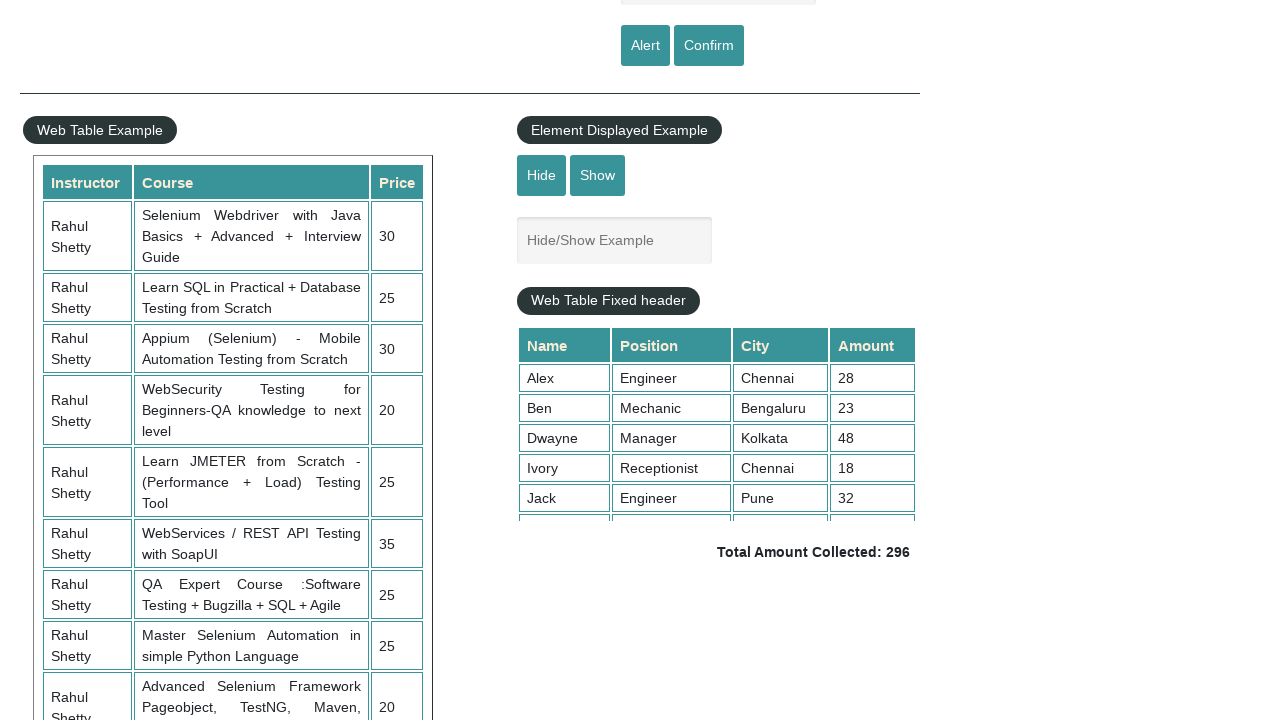

Scrolled inside table with fixed header to position 5000
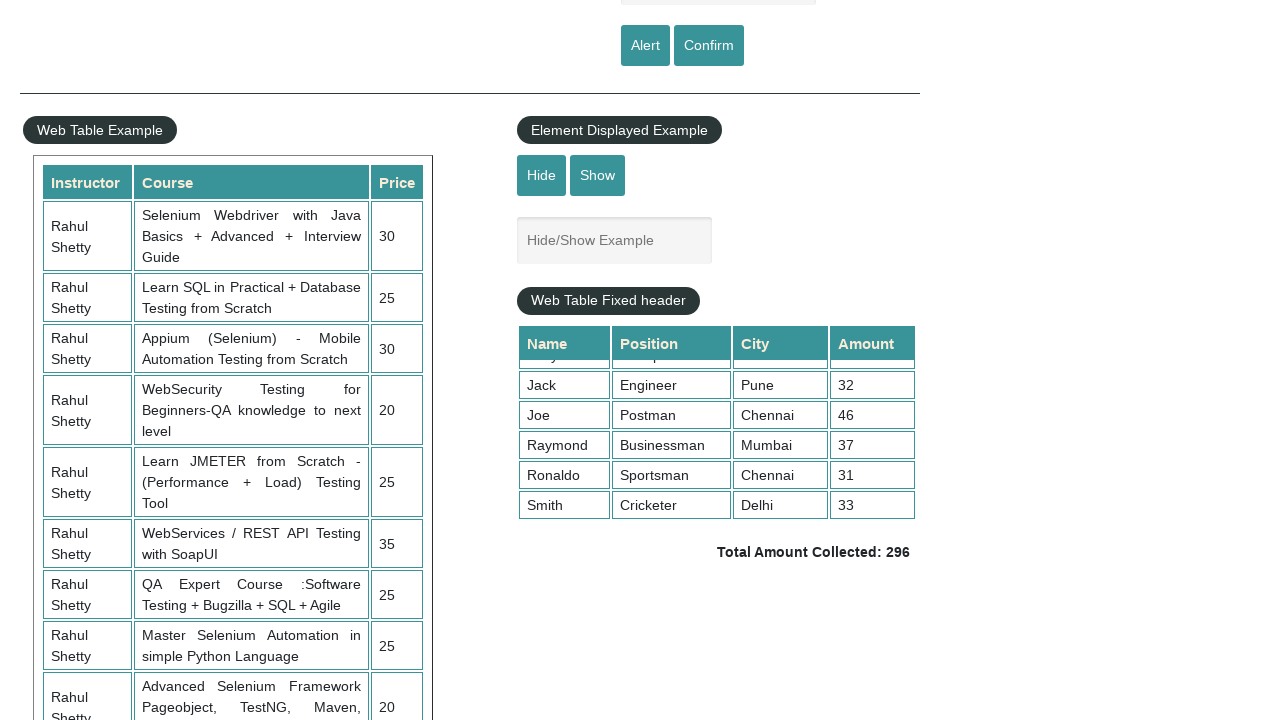

Waited 3 seconds for table scroll to complete
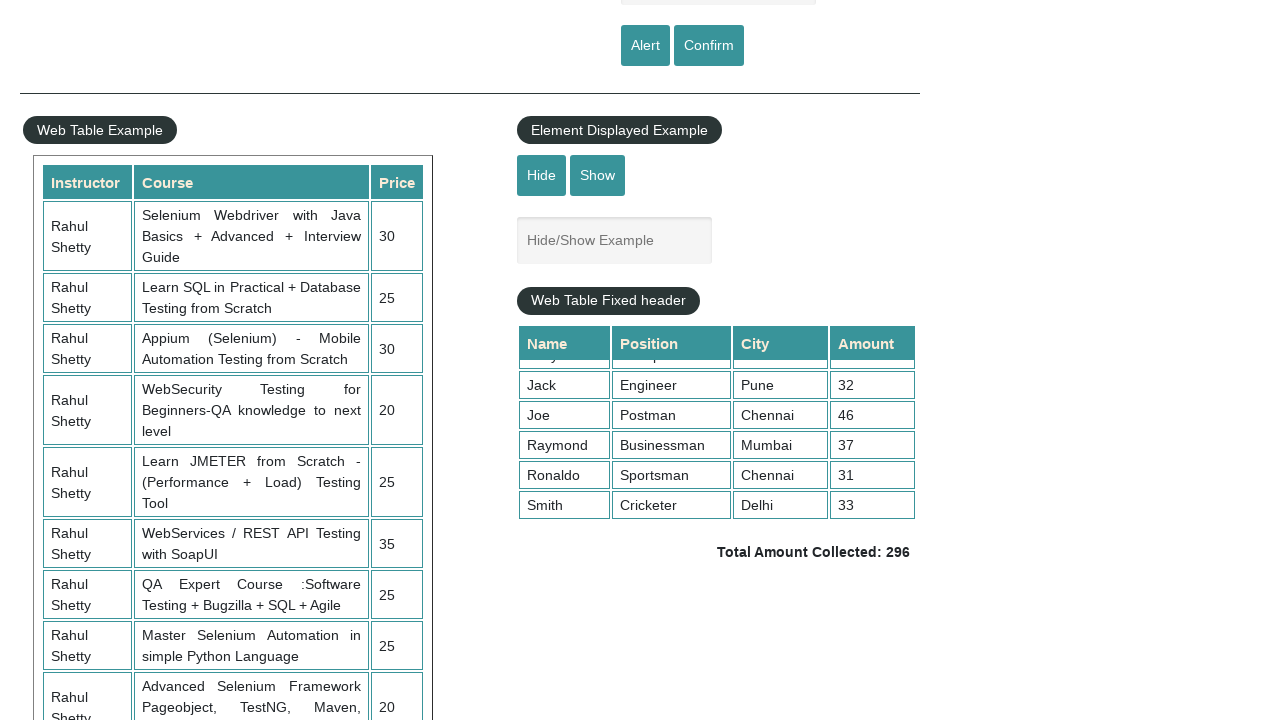

Located all values in 4th column of table - found 9 elements
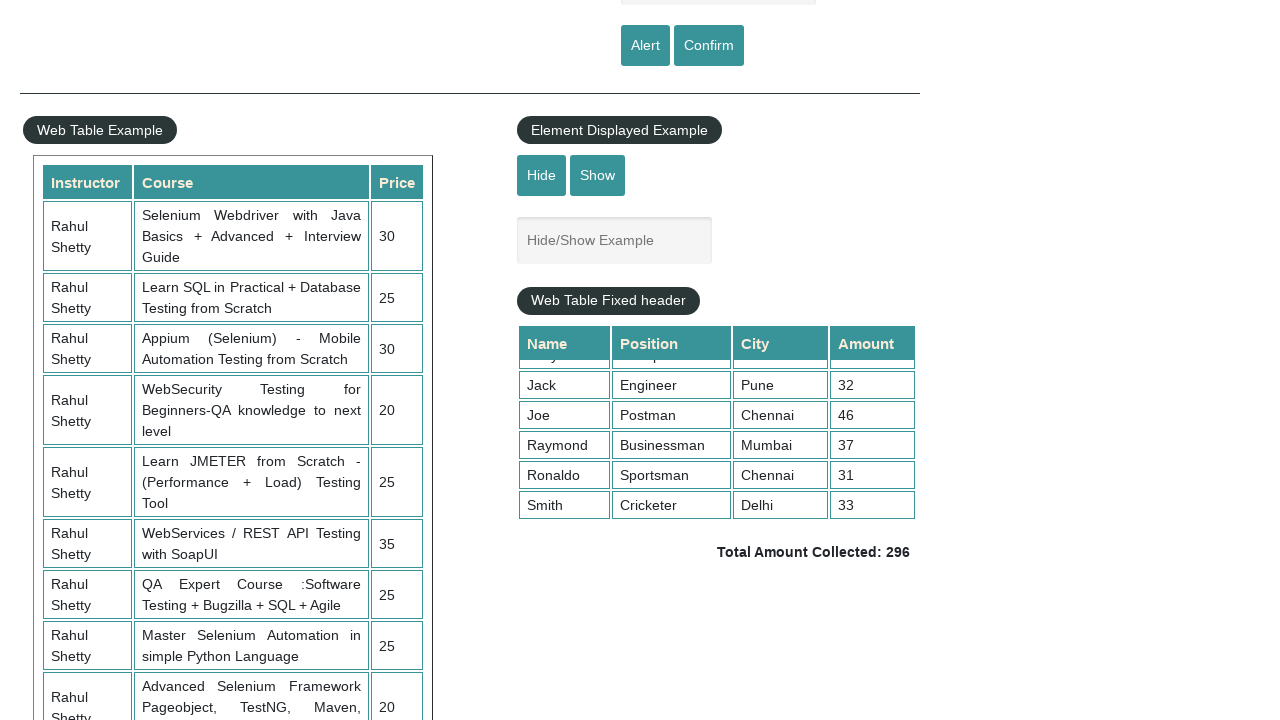

Calculated sum of 4th column values: 296
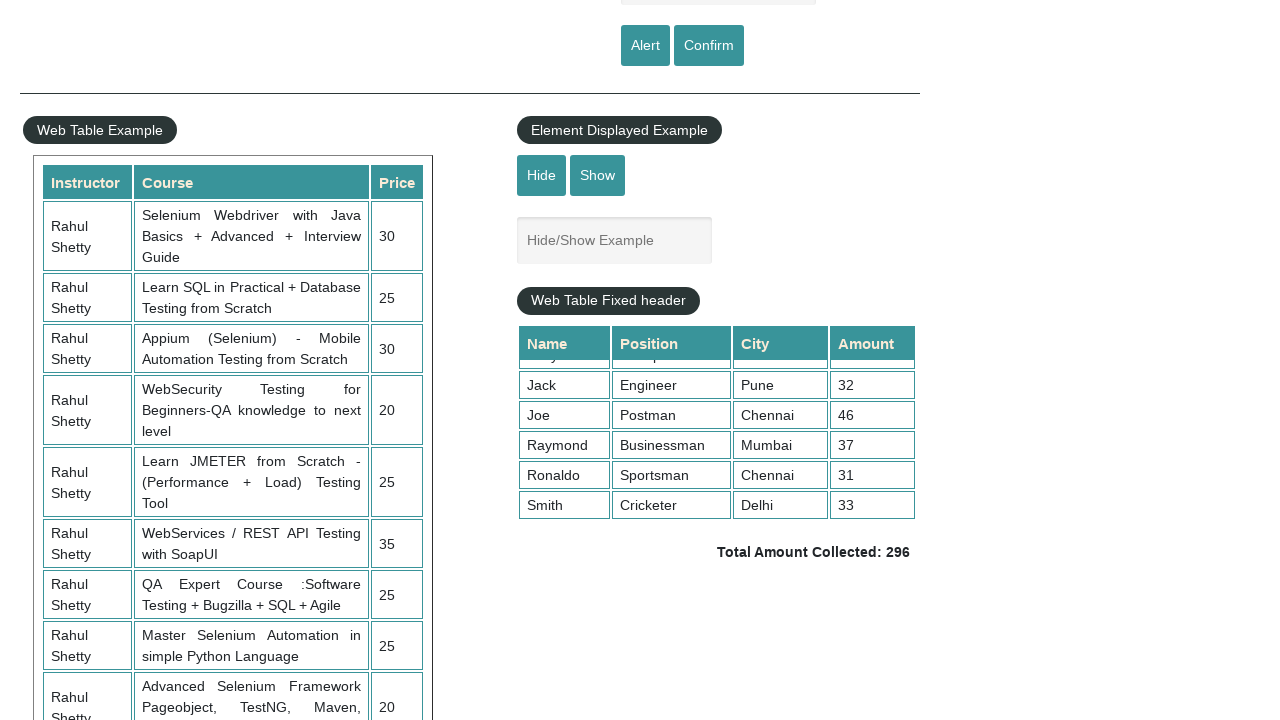

Retrieved total amount text from page:  Total Amount Collected: 296 
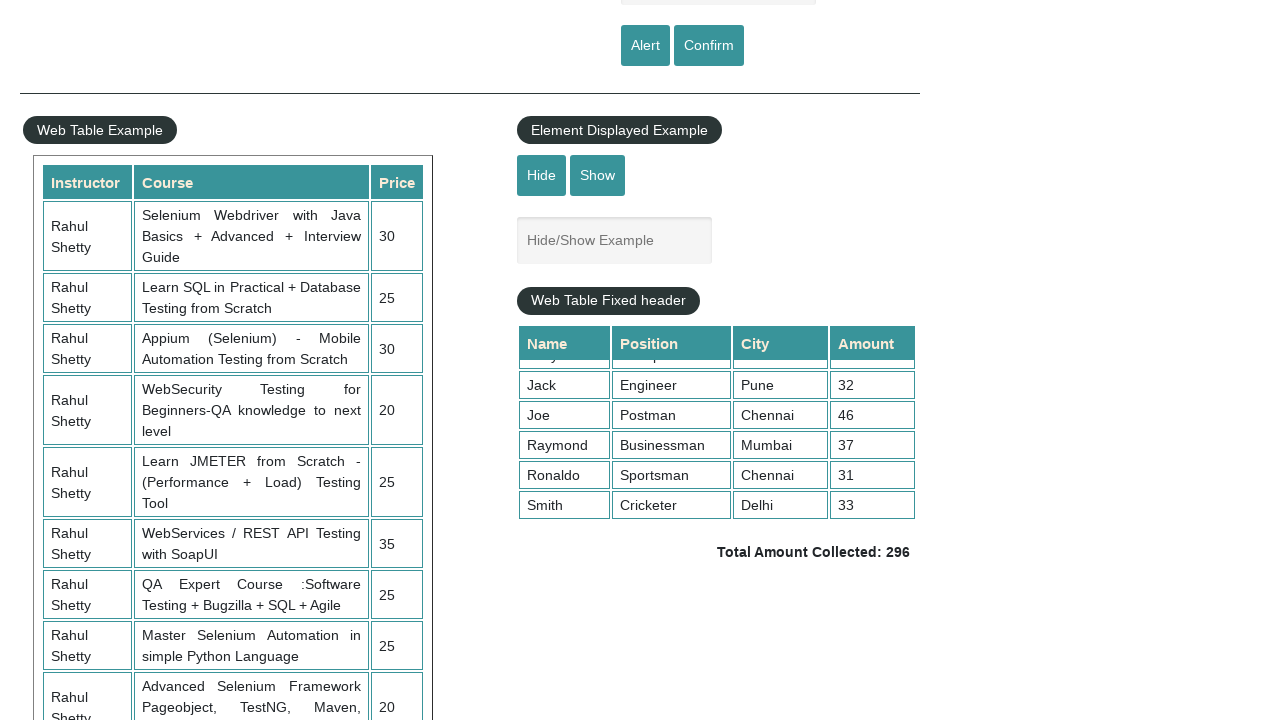

Parsed total amount value: 296
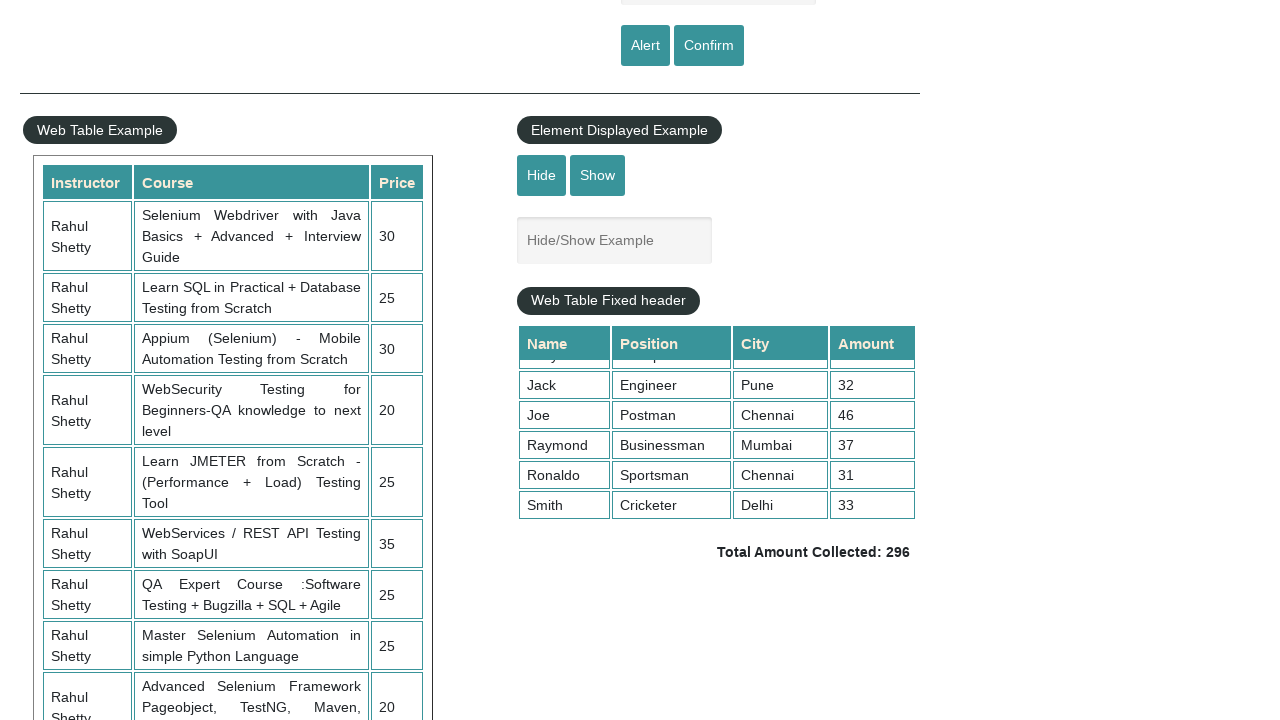

Verified that calculated sum 296 matches displayed total 296 - Assertion passed
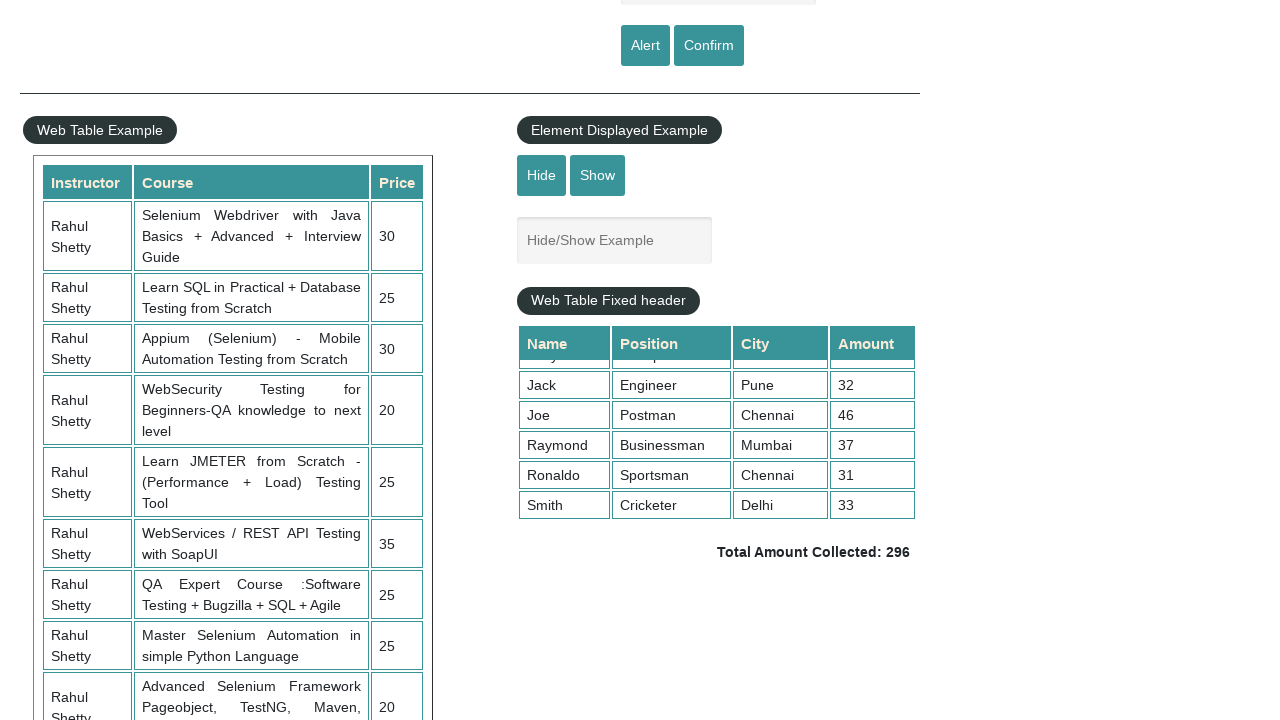

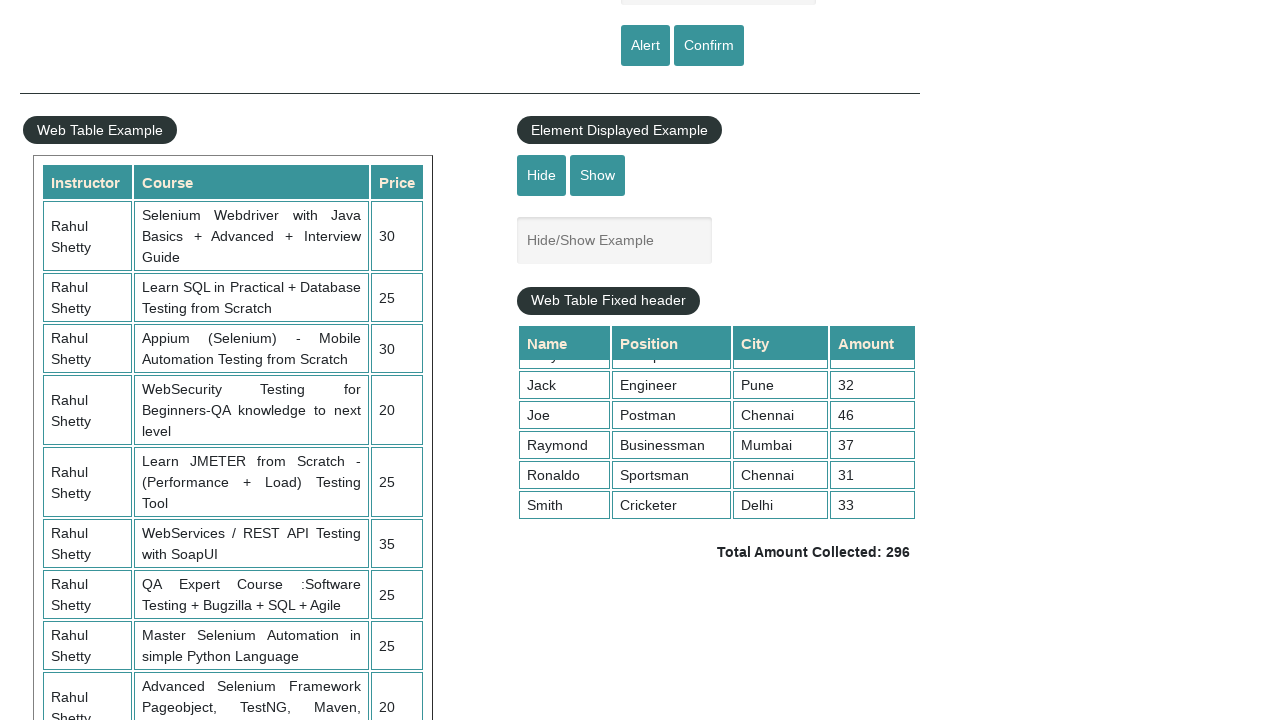